Tests navigation on Playwright documentation site by clicking Get Started, hovering over the language dropdown, selecting Java, and verifying the Java documentation page is displayed.

Starting URL: https://playwright.dev/

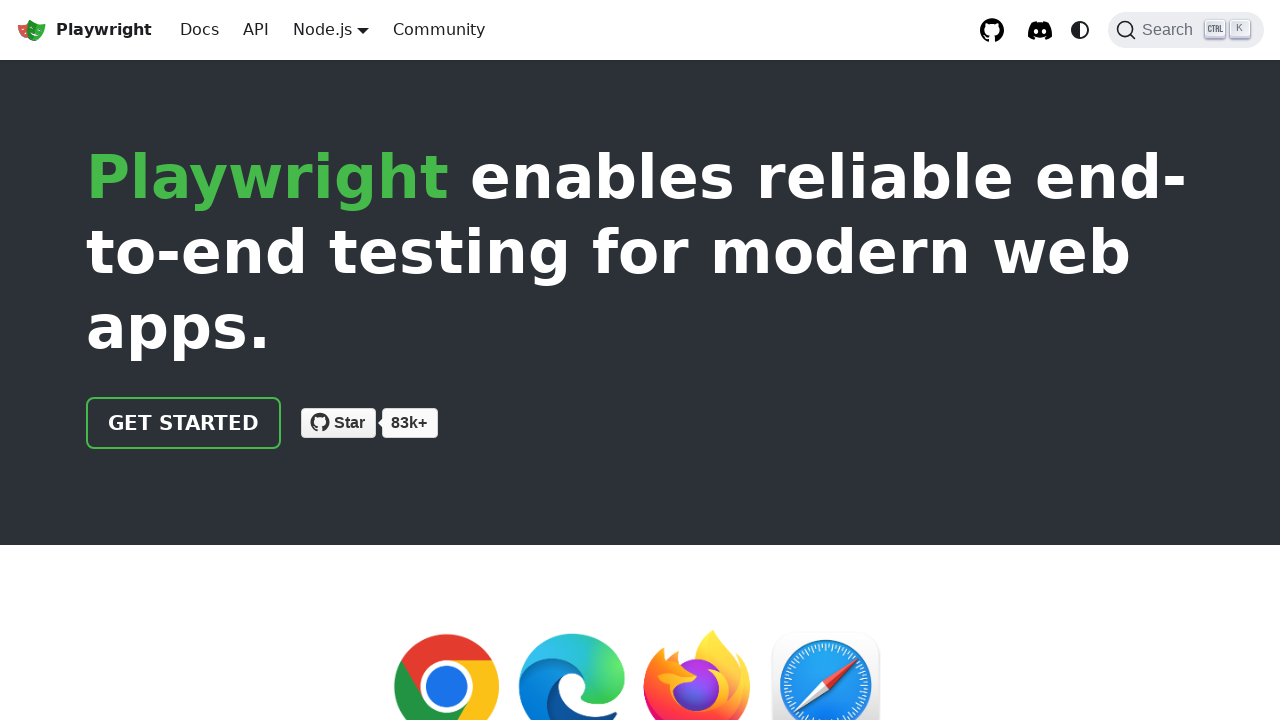

Clicked 'Get Started' button on Playwright documentation homepage at (184, 423) on a:has-text('Get started')
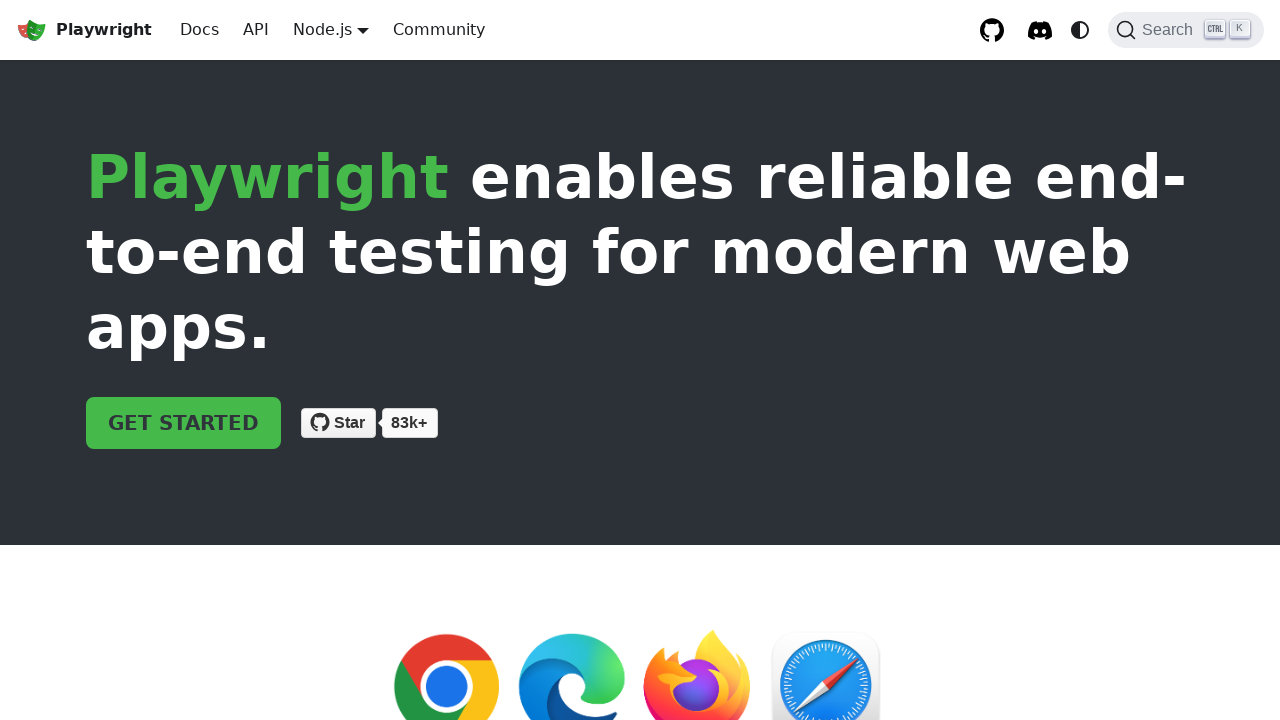

Hovered over language dropdown in navigation bar at (331, 30) on .navbar__item.dropdown
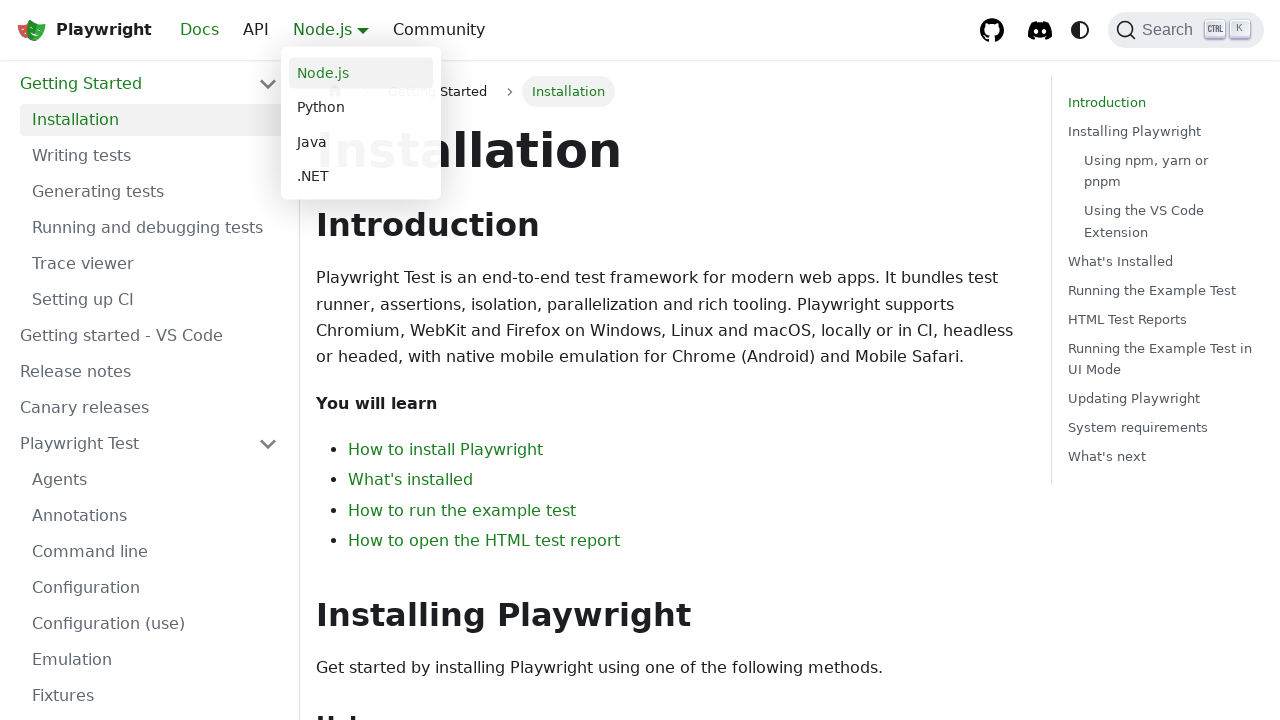

Selected Java from language dropdown at (361, 142) on a:has-text('Java')
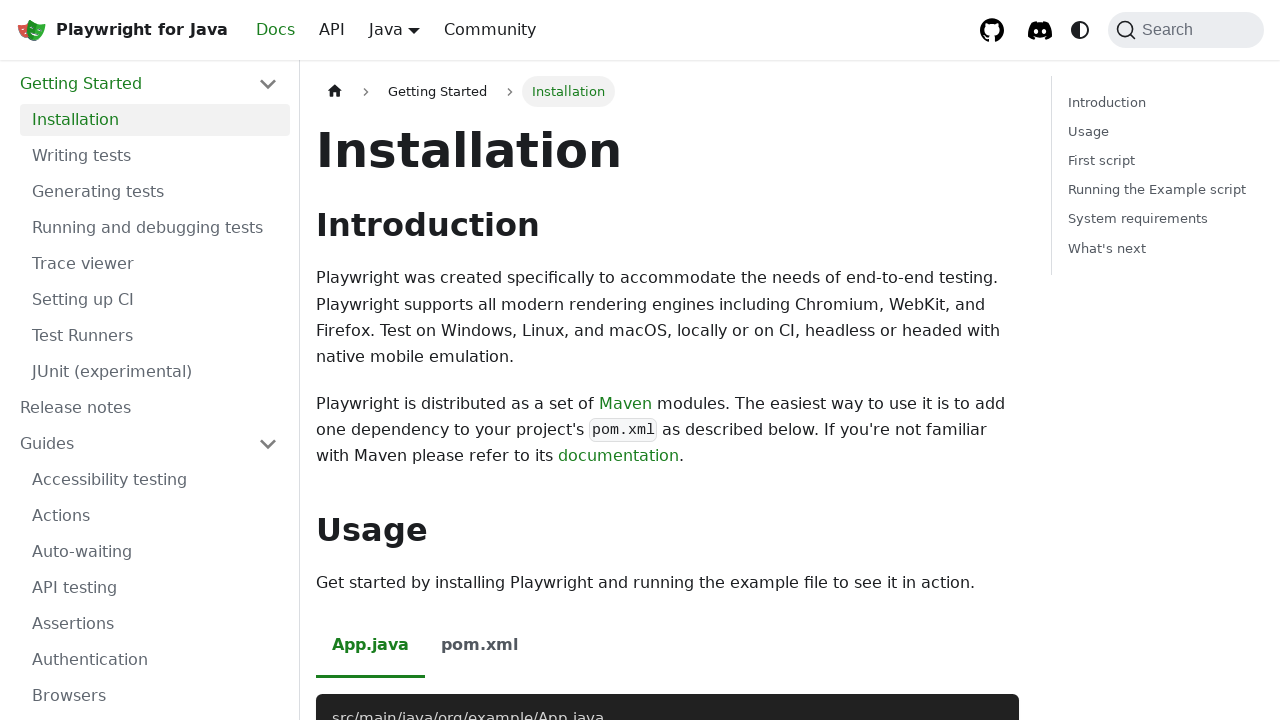

Verified Java documentation page loaded with Maven content visible
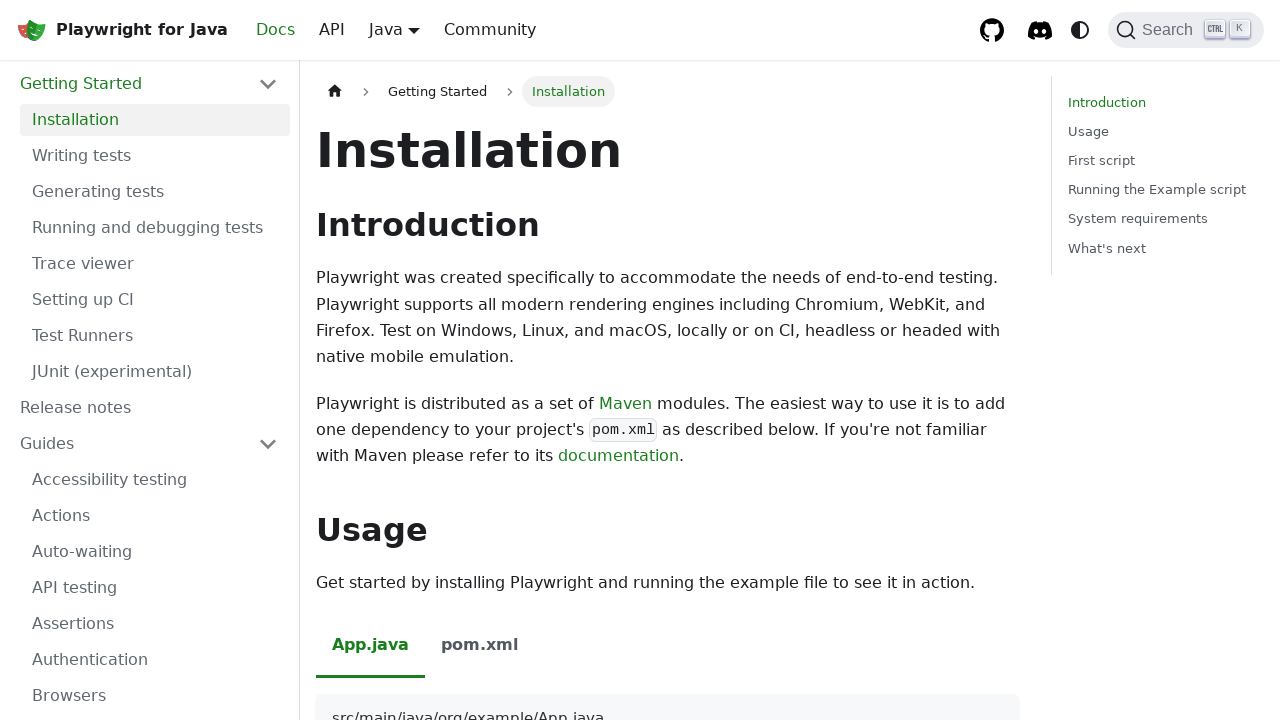

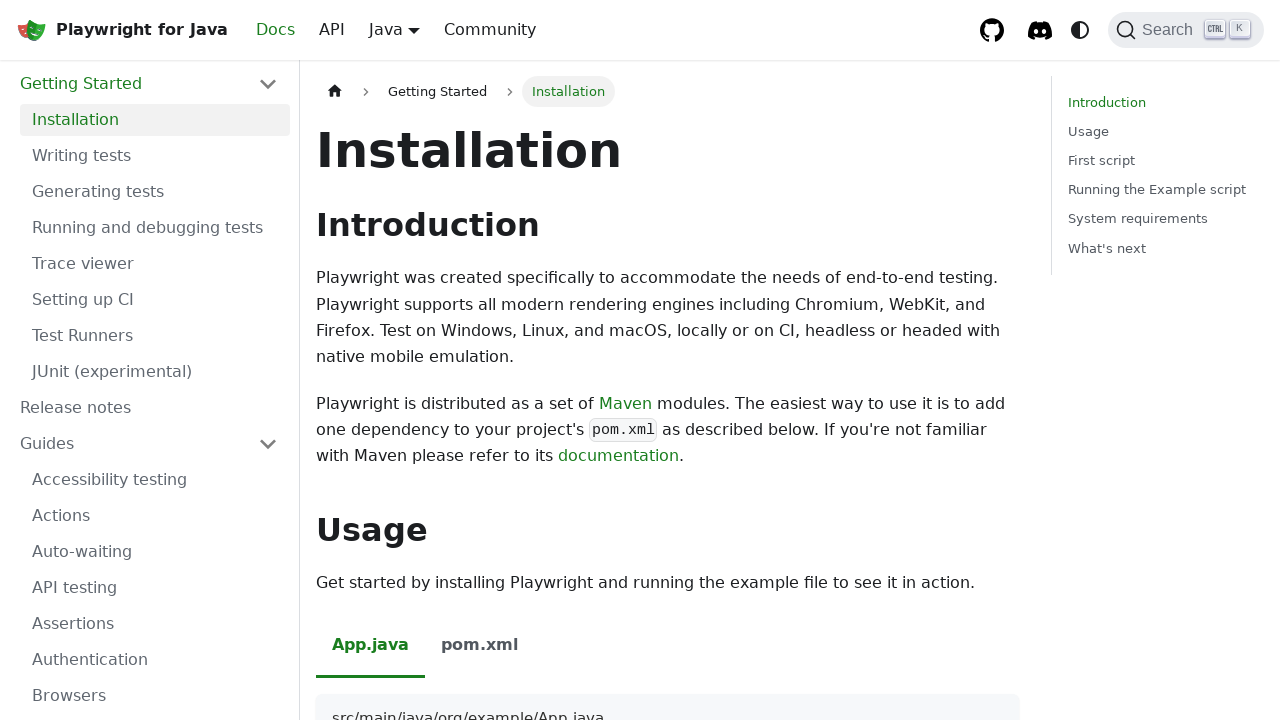